Navigates to the Team page and clicks on Oliver Schade's external website link to verify it redirects correctly.

Starting URL: https://www.99-bottles-of-beer.net/

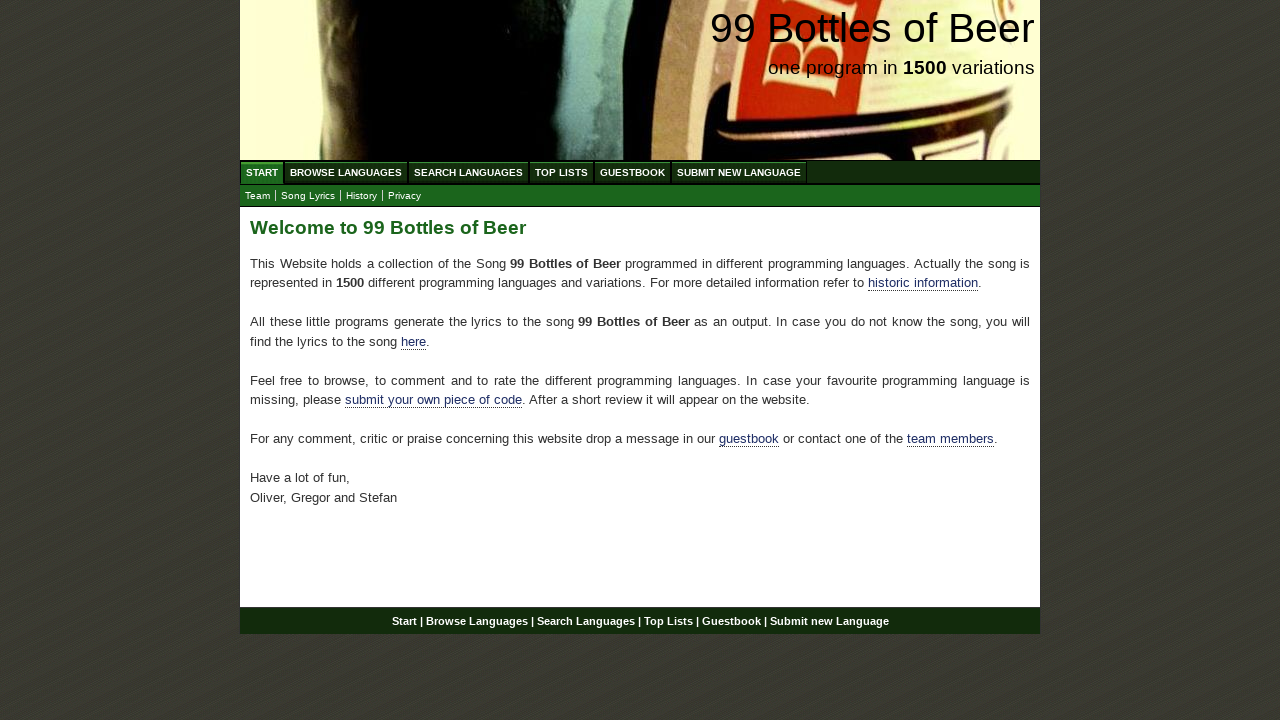

Clicked Start menu to navigate to home page at (262, 172) on xpath=//div[@id='navigation']//a[@href='/']
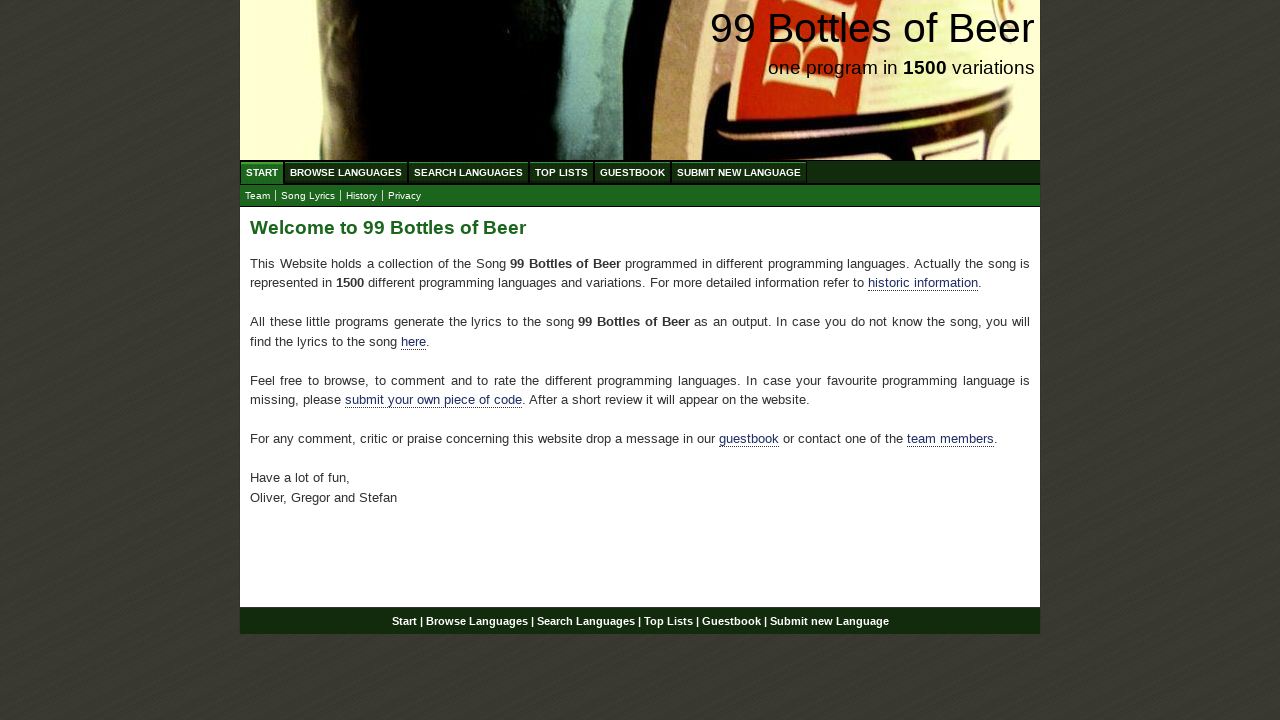

Clicked Team submenu to navigate to Team page at (258, 196) on xpath=//div[@id='navigation']//a[@href='team.html']
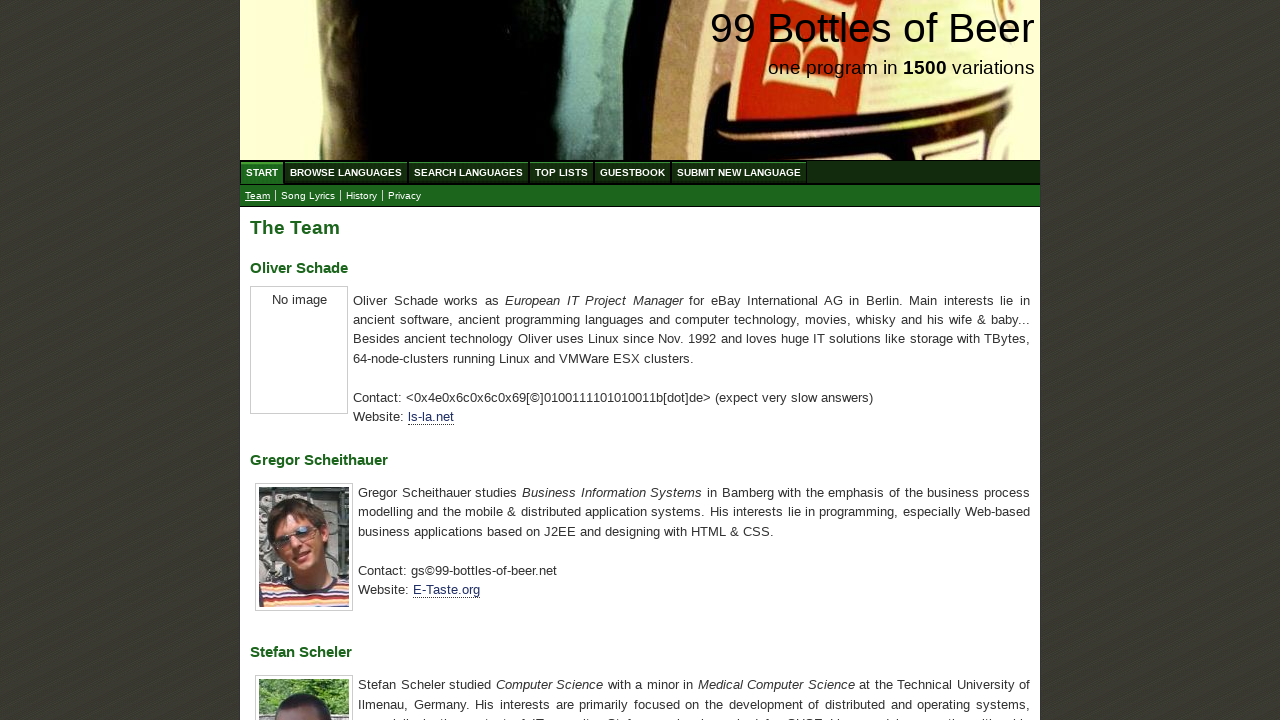

Clicked Oliver Schade's external website link (ls-la.net) to verify redirect at (431, 417) on xpath=//div[@id='main']/p/a[@href='http://www.ls-la.net/']
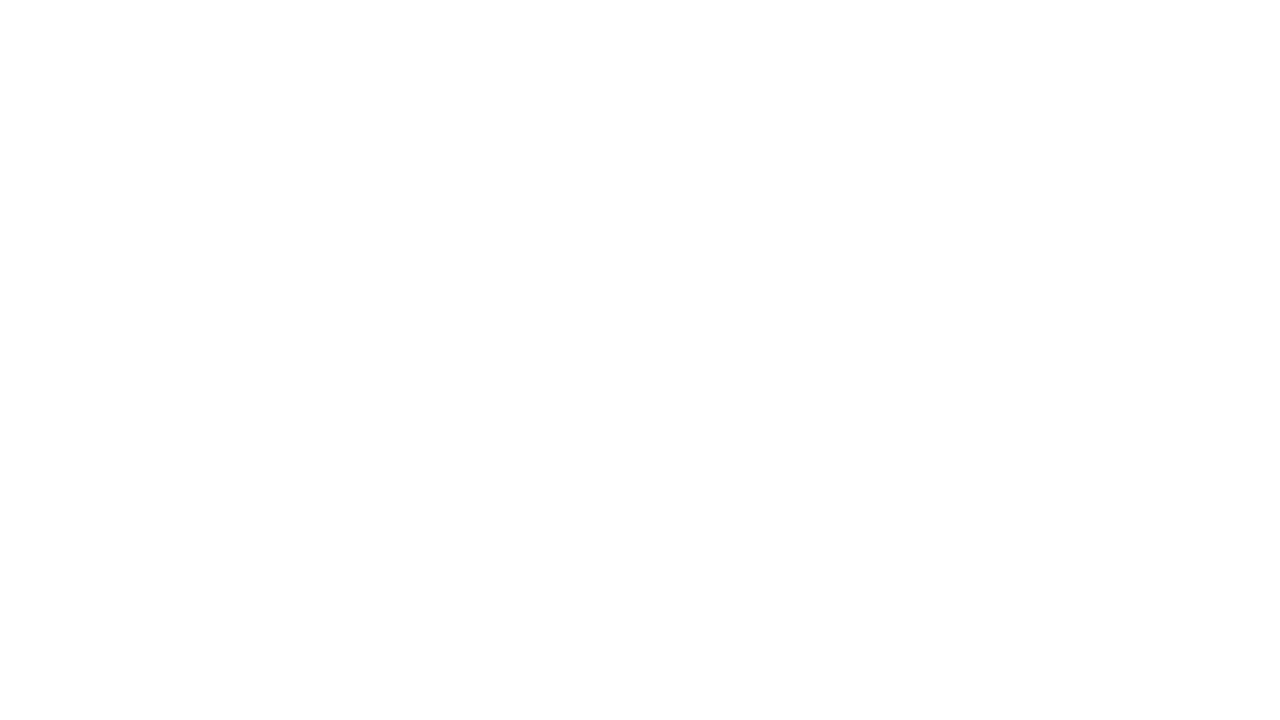

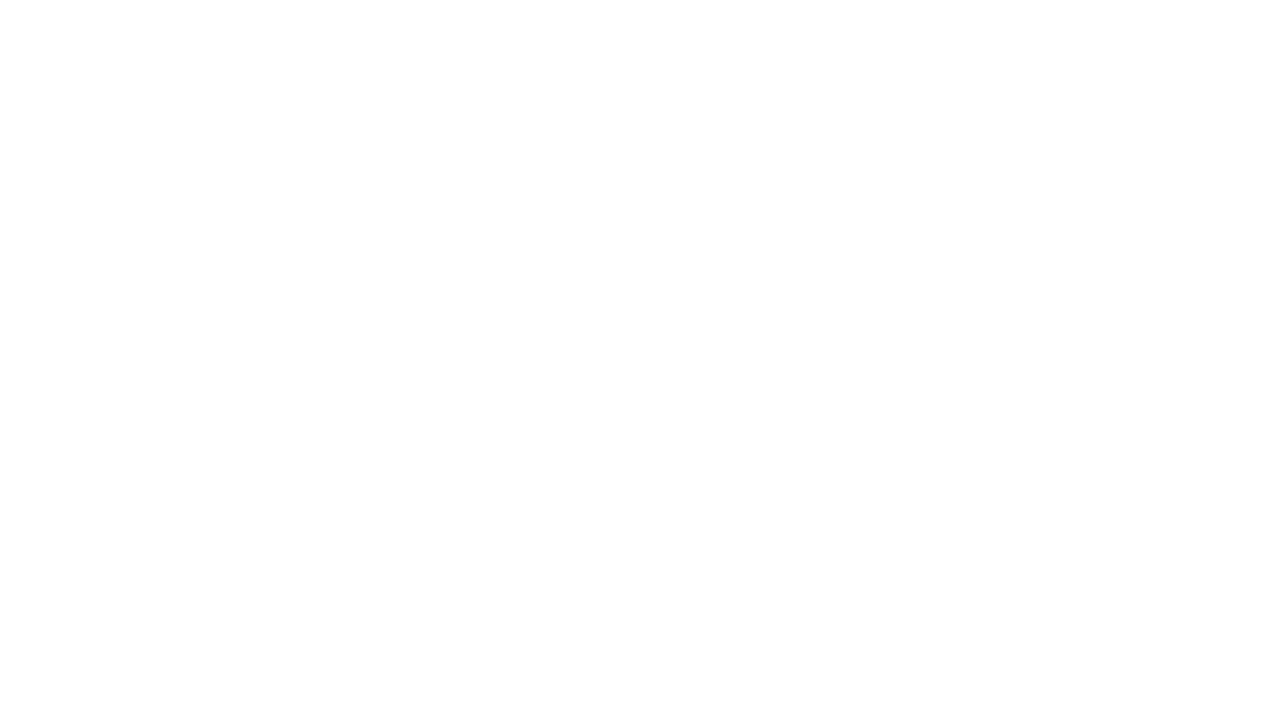